Navigates to a page with many elements and highlights a specific element by changing its border style to a red dashed line, then waits before reverting the style.

Starting URL: http://the-internet.herokuapp.com/large

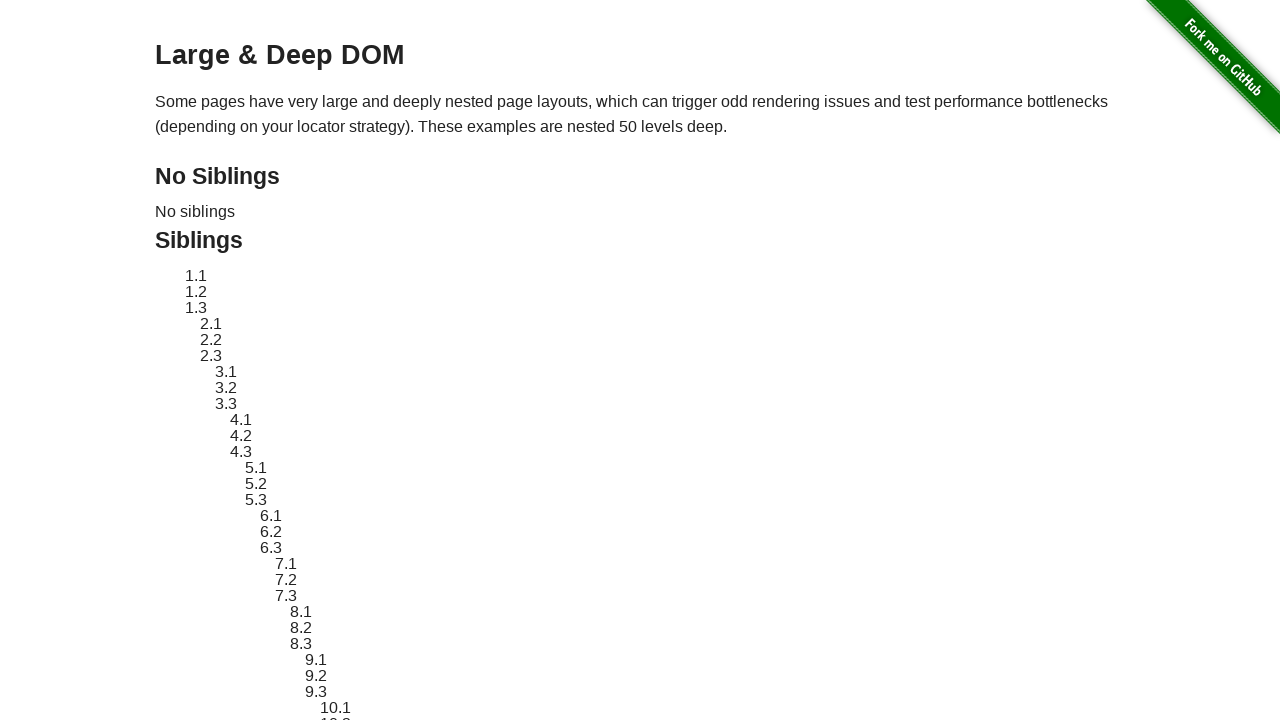

Waited for target element with ID 'sibling-2.3' to be present
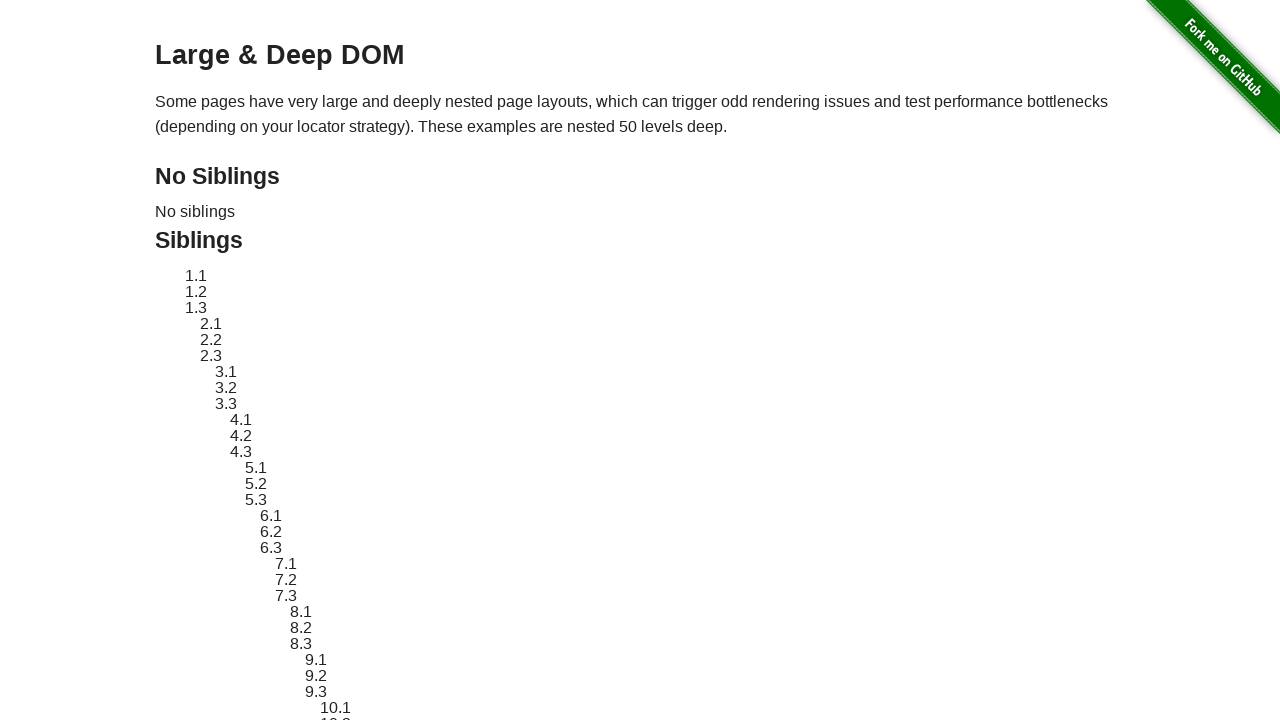

Applied red dashed border highlight to element 'sibling-2.3'
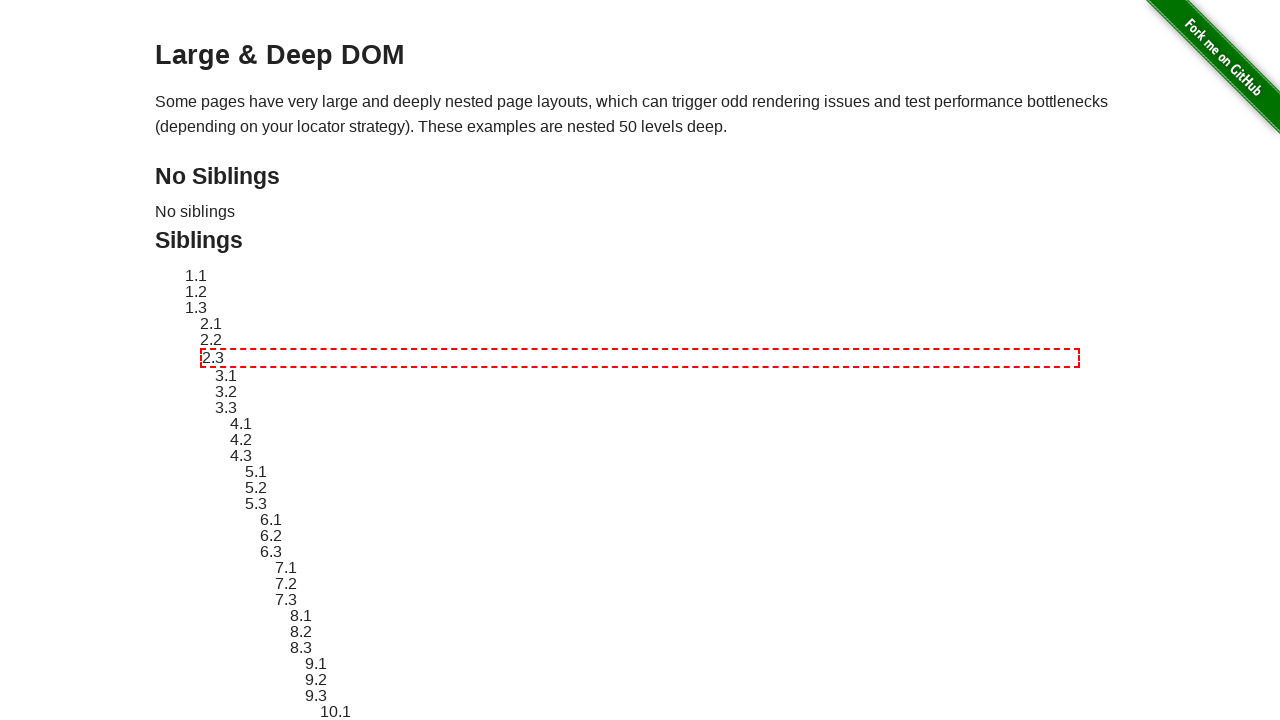

Waited 3 seconds to observe the highlight effect
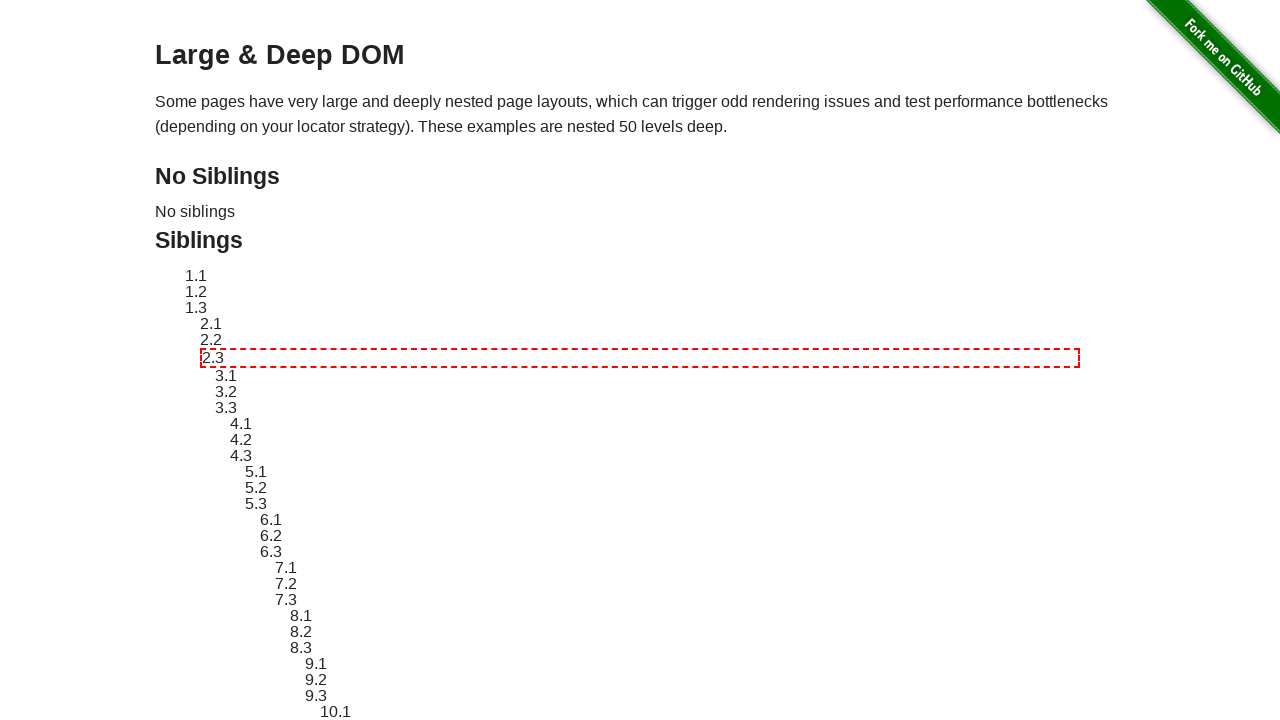

Reverted element style by removing the red dashed border
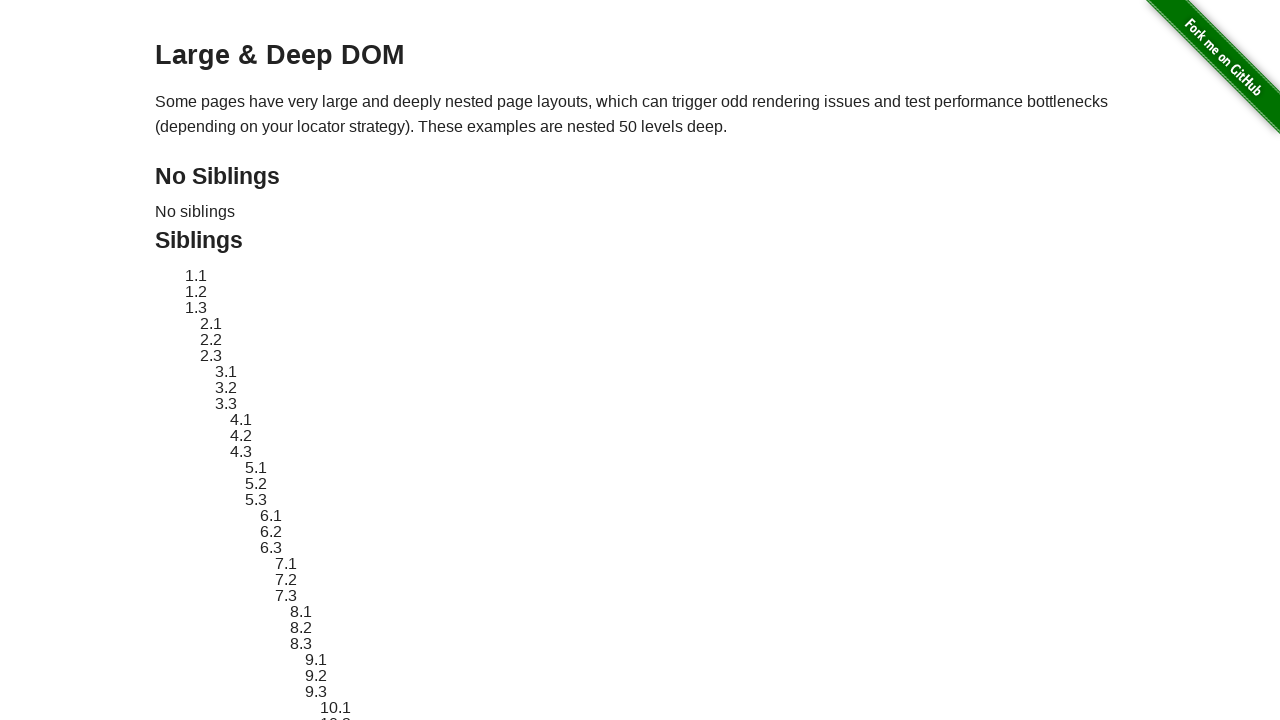

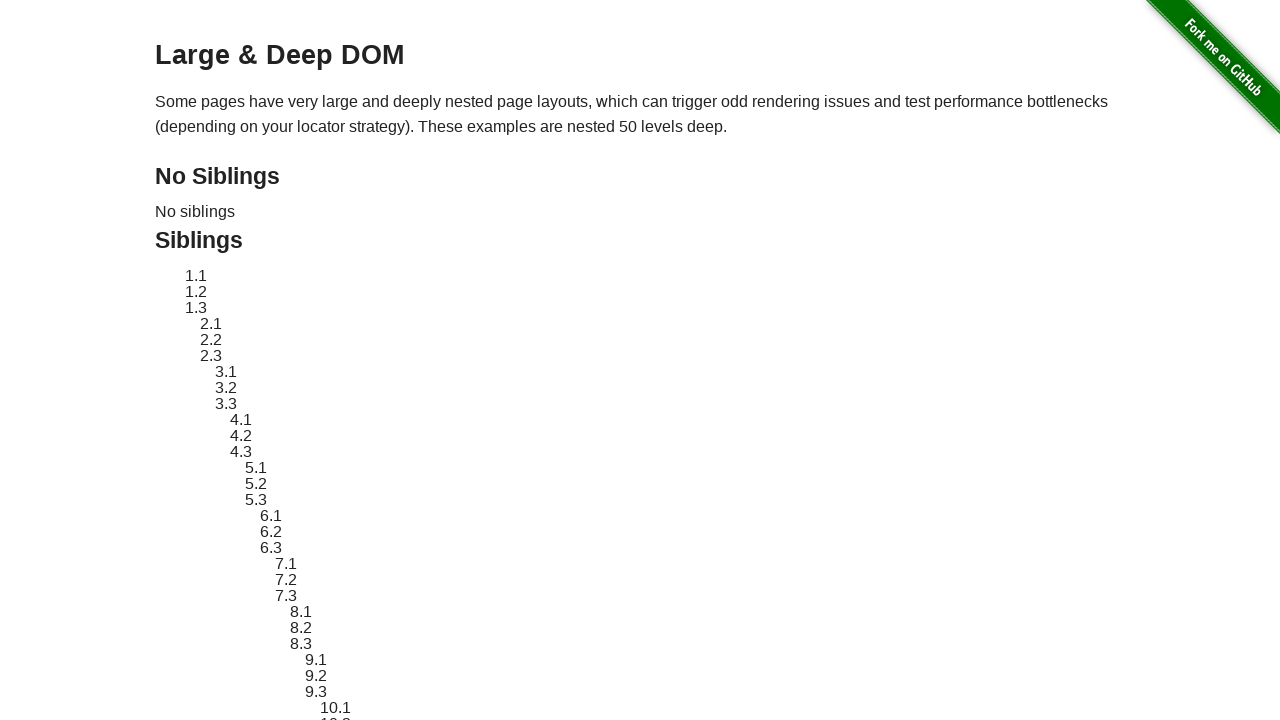